Tests JavaScript prompt alert functionality by switching to an iframe, triggering a prompt, entering text, and verifying the result appears on the page

Starting URL: https://www.w3schools.com/js/tryit.asp?filename=tryjs_prompt

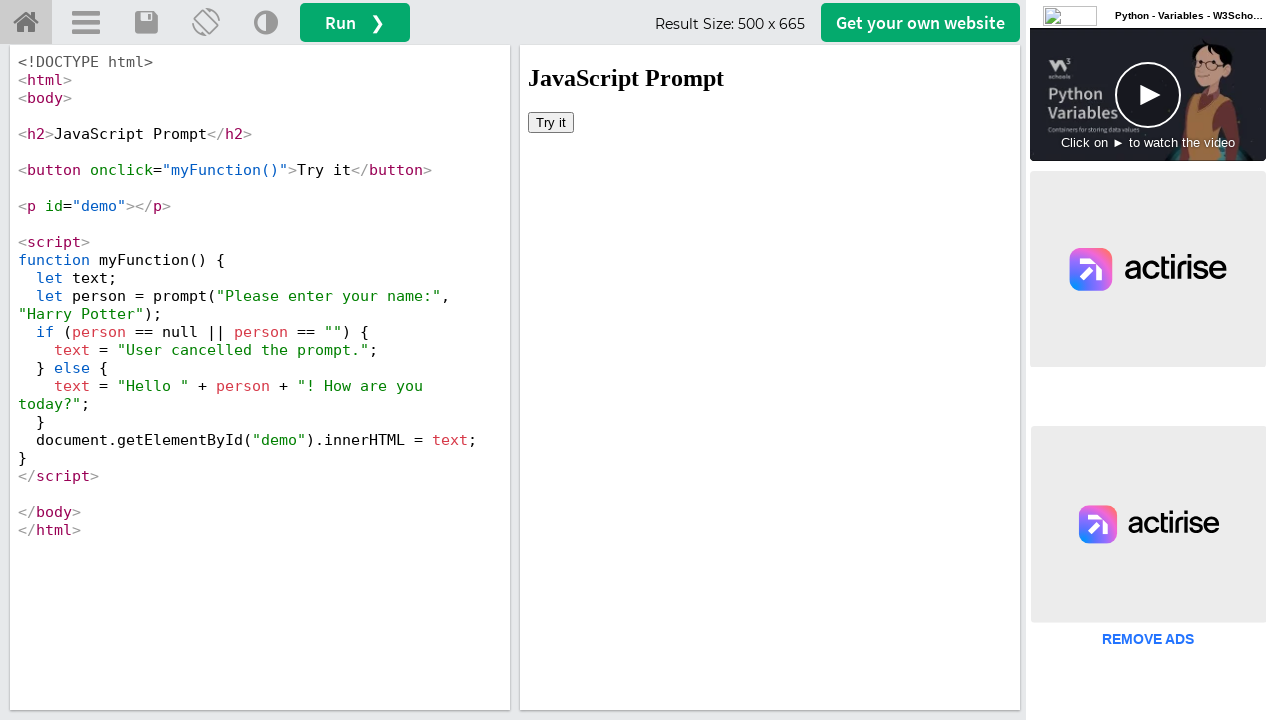

Located iframe containing the 'Try it' demo
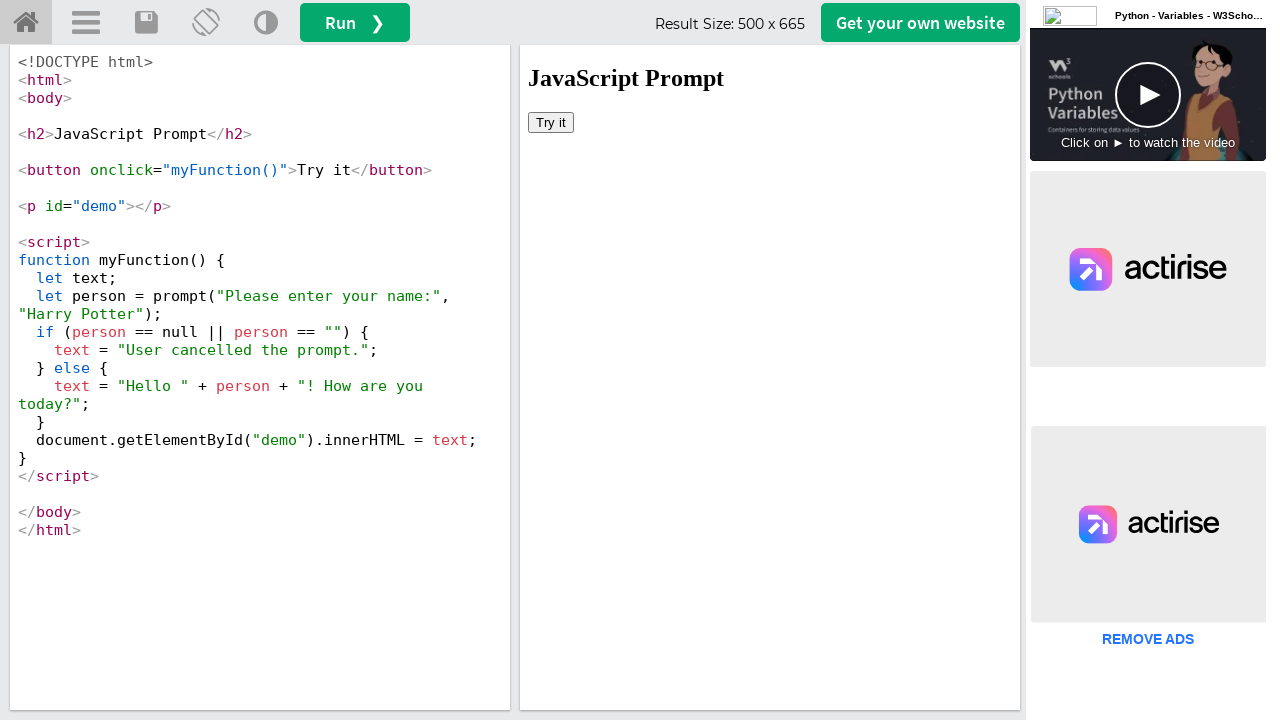

Clicked the 'Try it' button to trigger the prompt at (551, 122) on iframe[name='iframeResult'] >> internal:control=enter-frame >> button >> nth=0
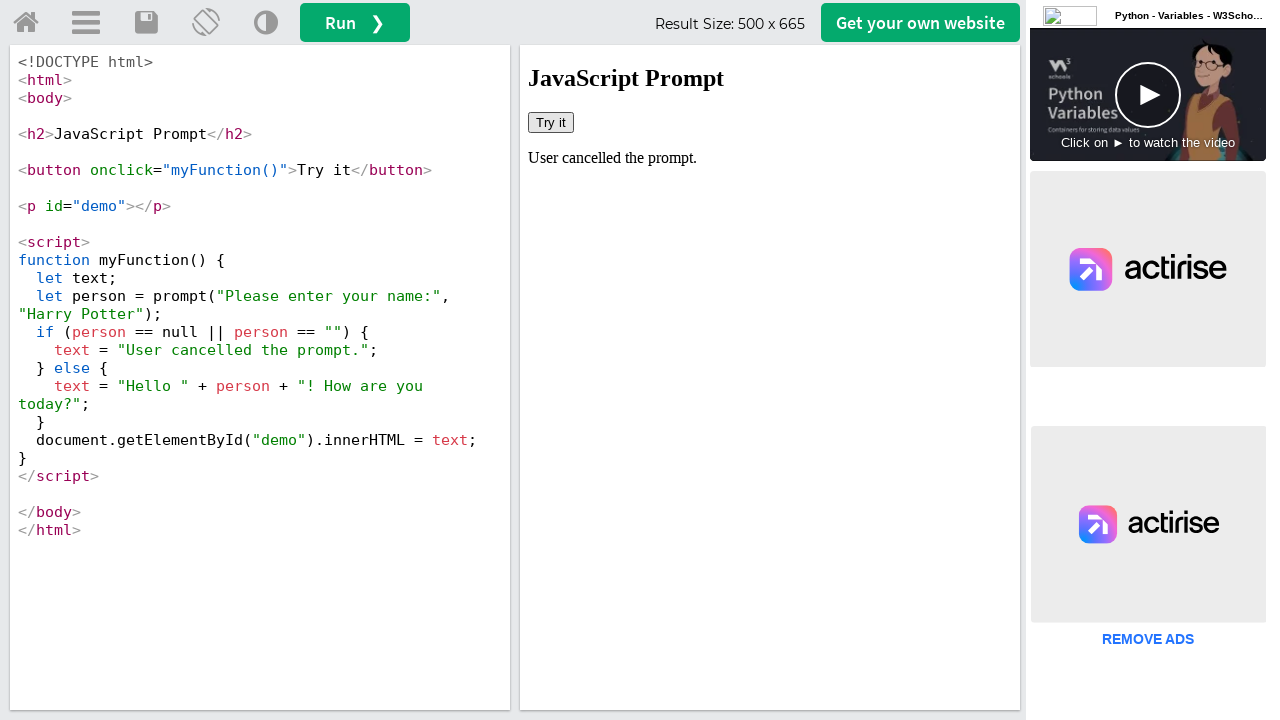

Set up dialog handler to accept prompt with text 'María'
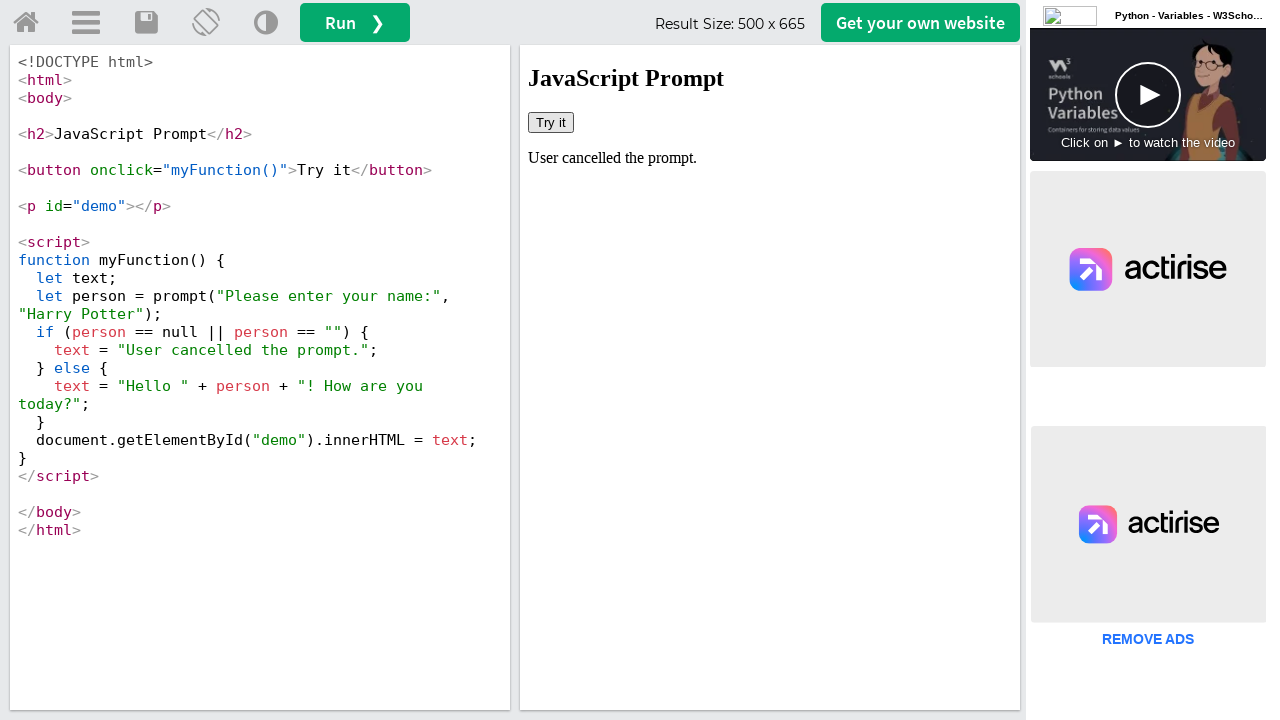

Clicked the button again to trigger the dialog with handler active at (551, 122) on iframe[name='iframeResult'] >> internal:control=enter-frame >> button >> nth=0
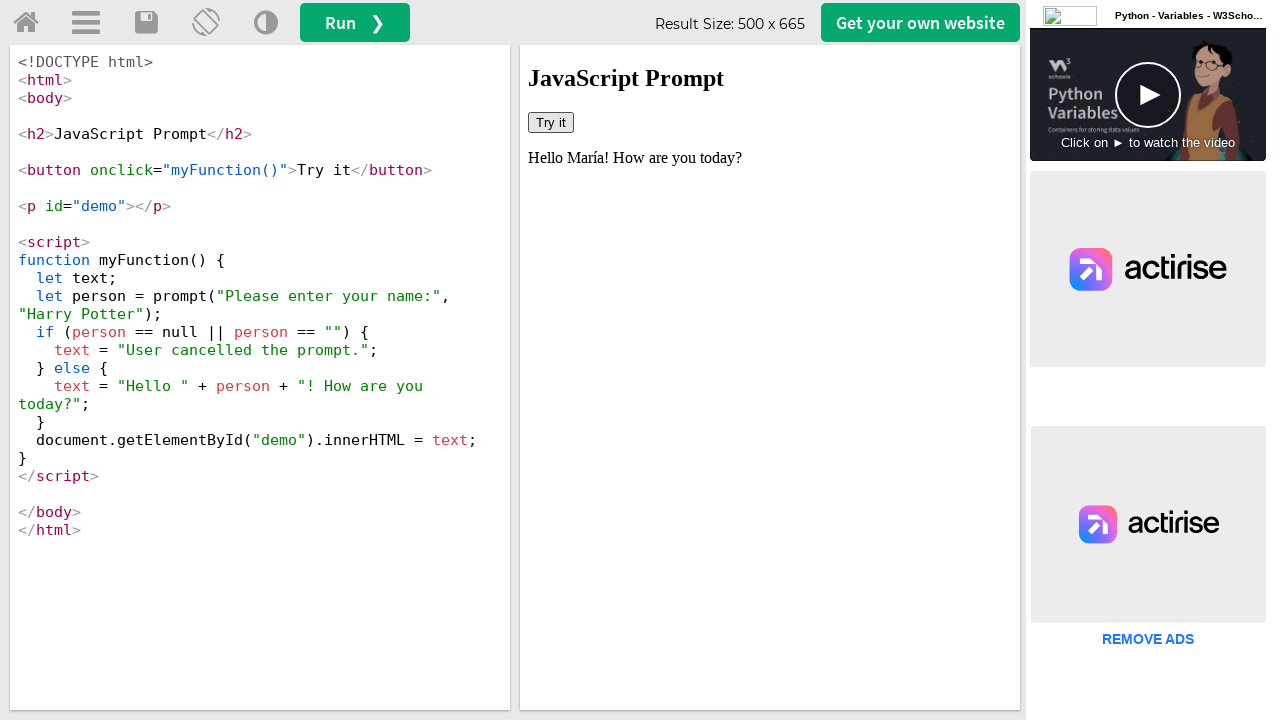

Retrieved text content from demo element
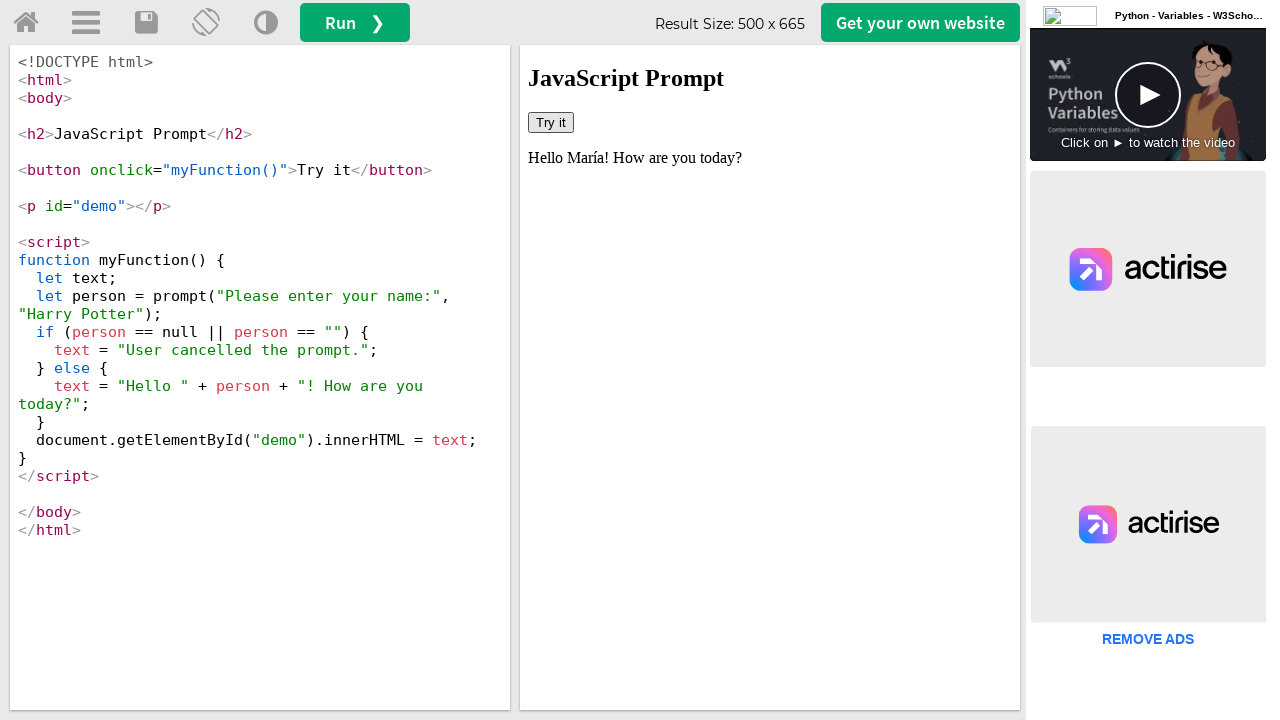

Verified that 'María' appears in the demo element
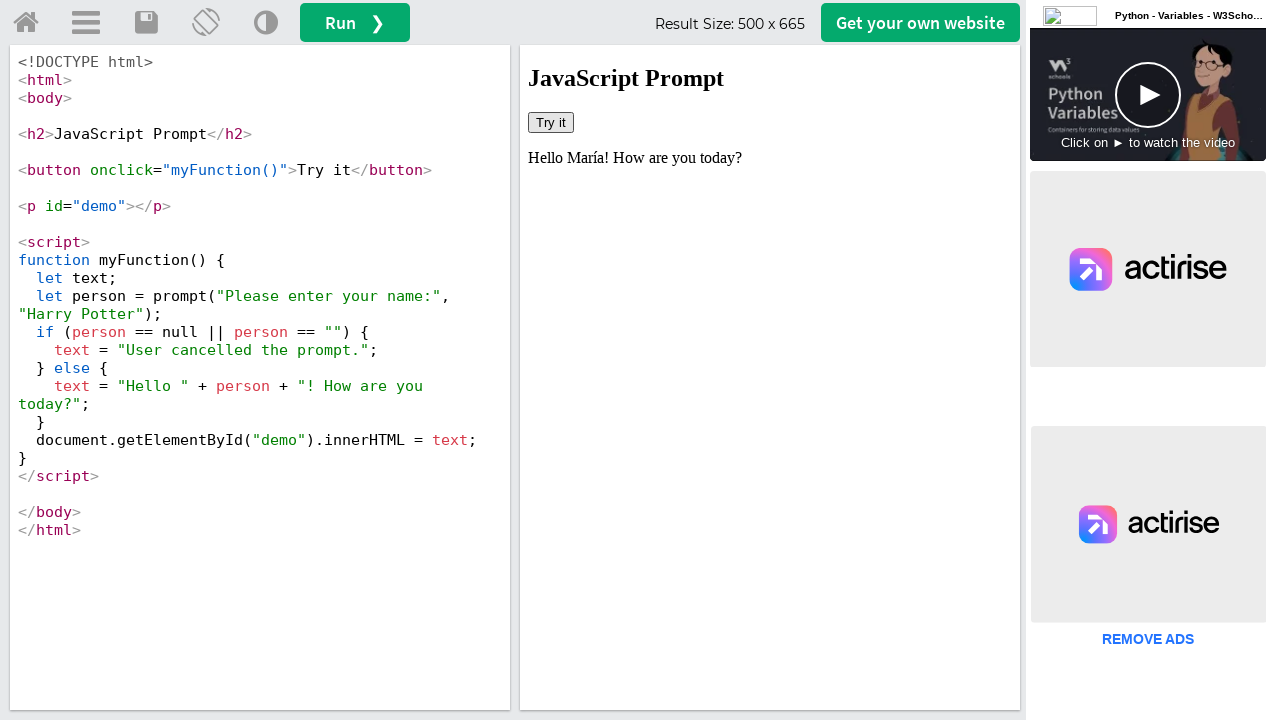

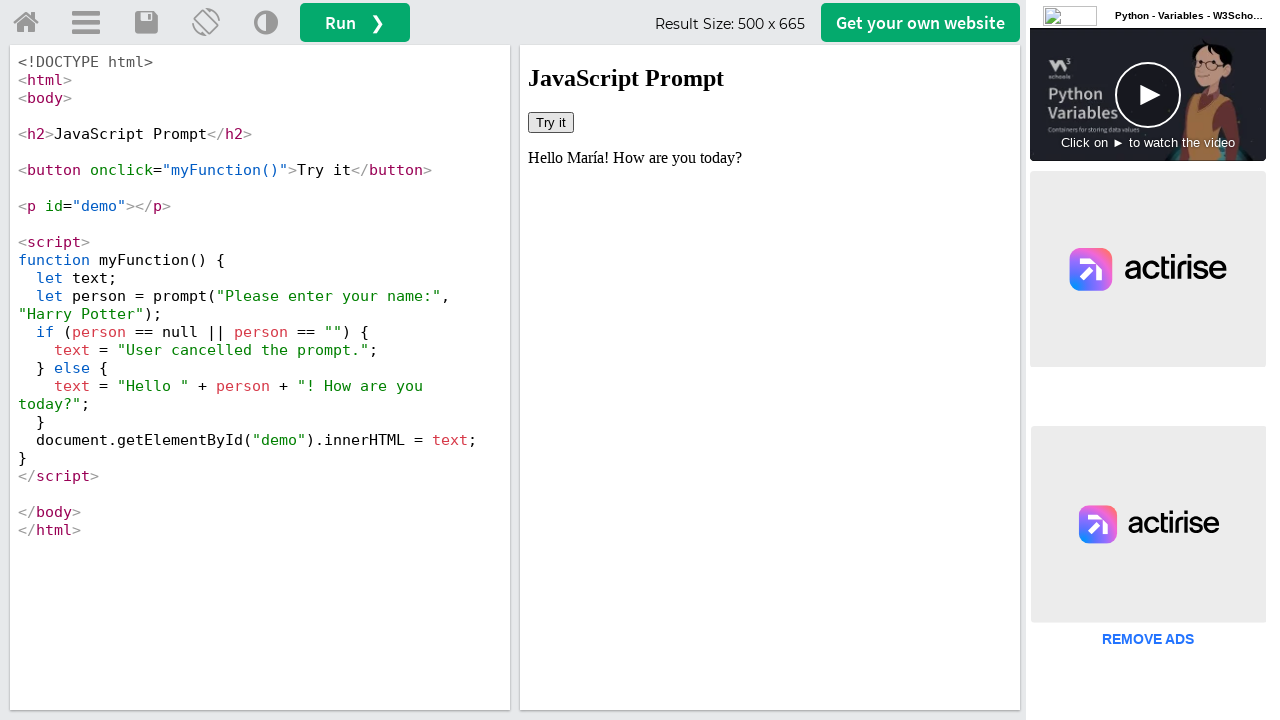